Navigates to a practice e-commerce offers page and verifies that the table with product amounts is displayed and contains data

Starting URL: https://rahulshettyacademy.com/seleniumPractise/#/offers

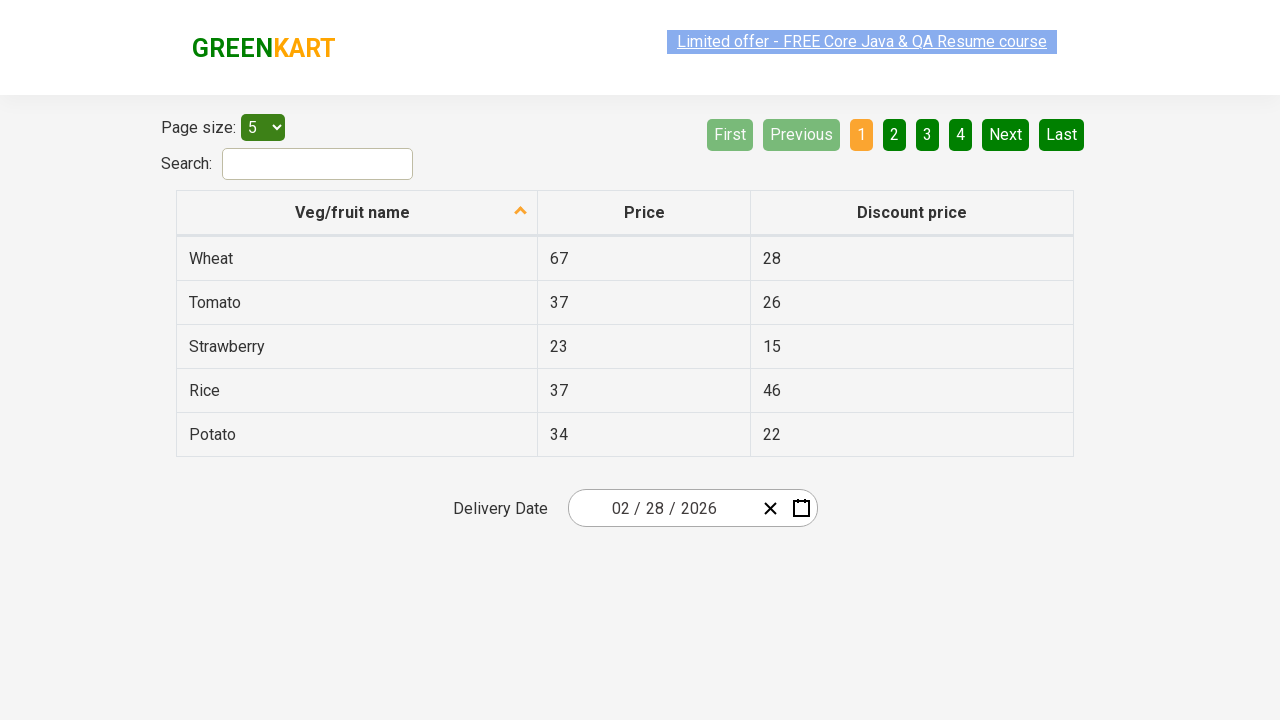

Navigated to e-commerce offers page
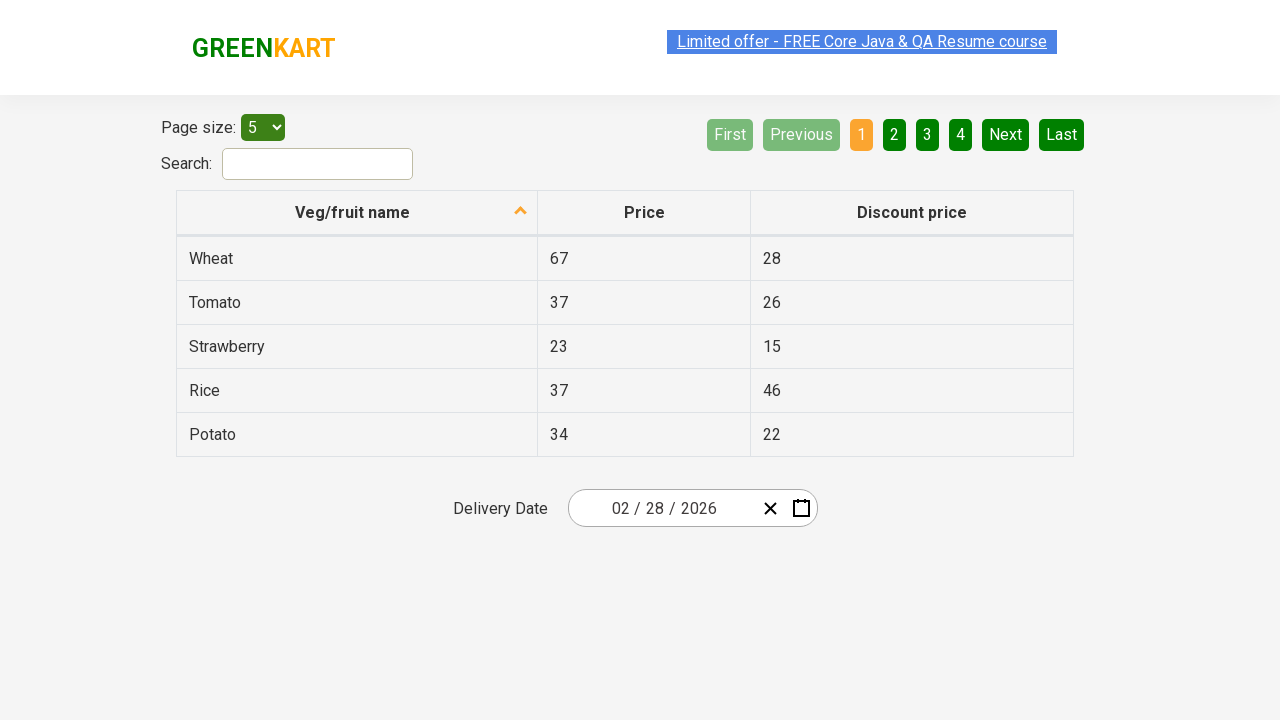

Offers table amount column loaded
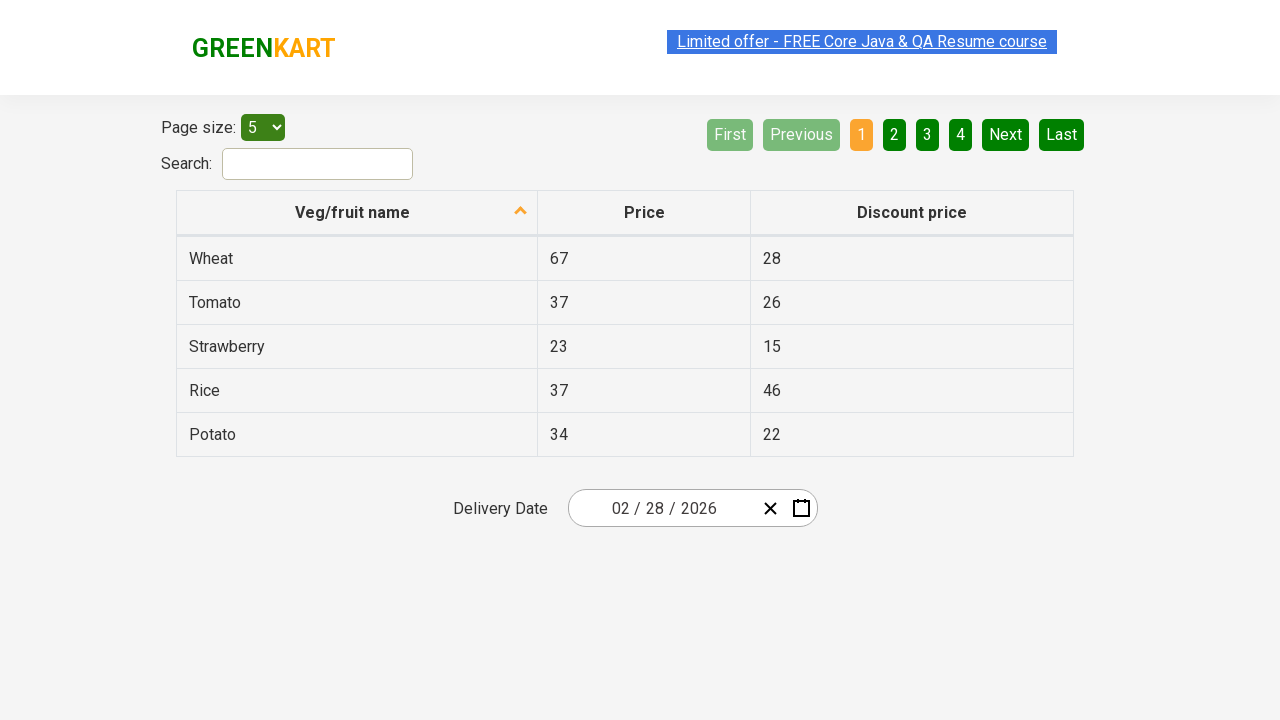

Located all amount elements in the table
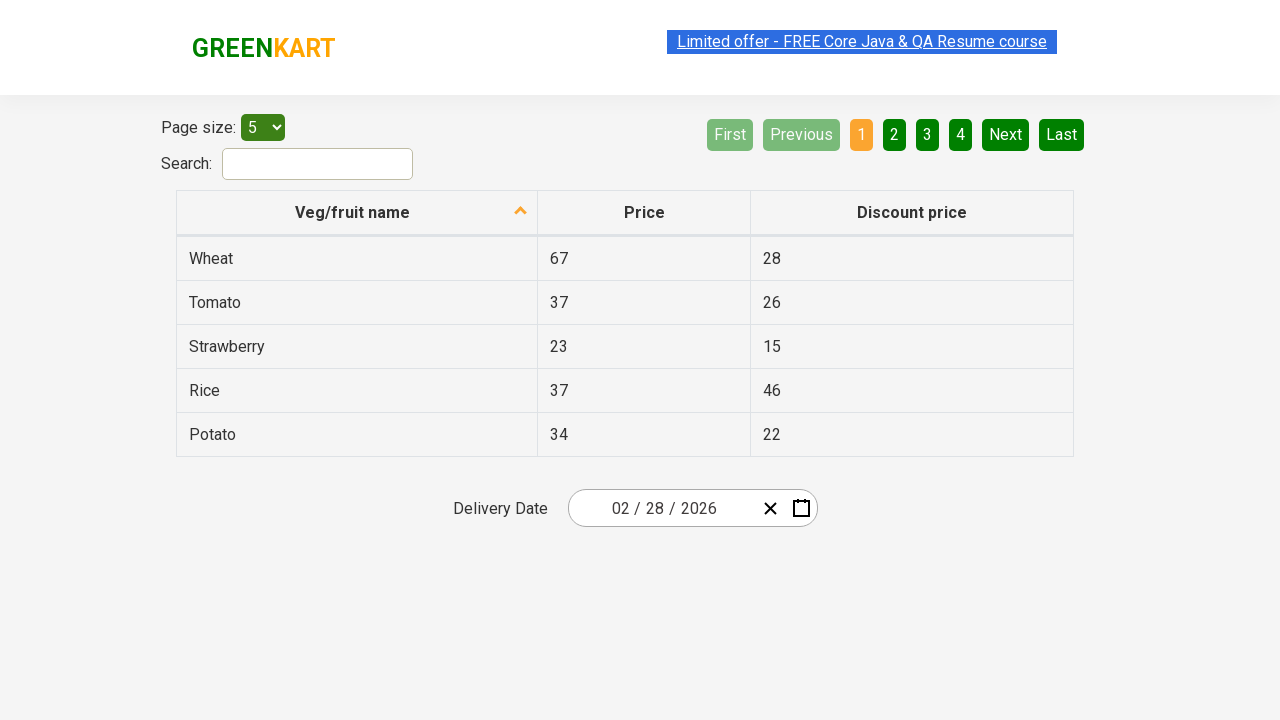

First amount element is visible - table contains data
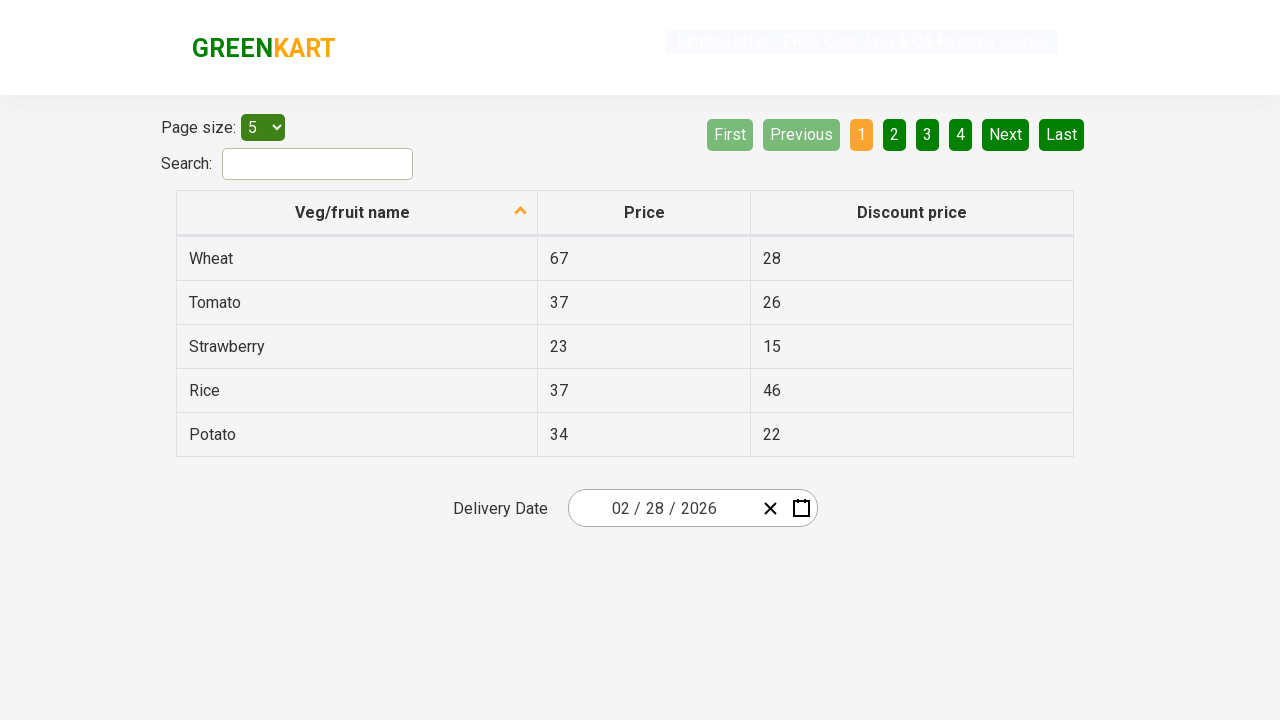

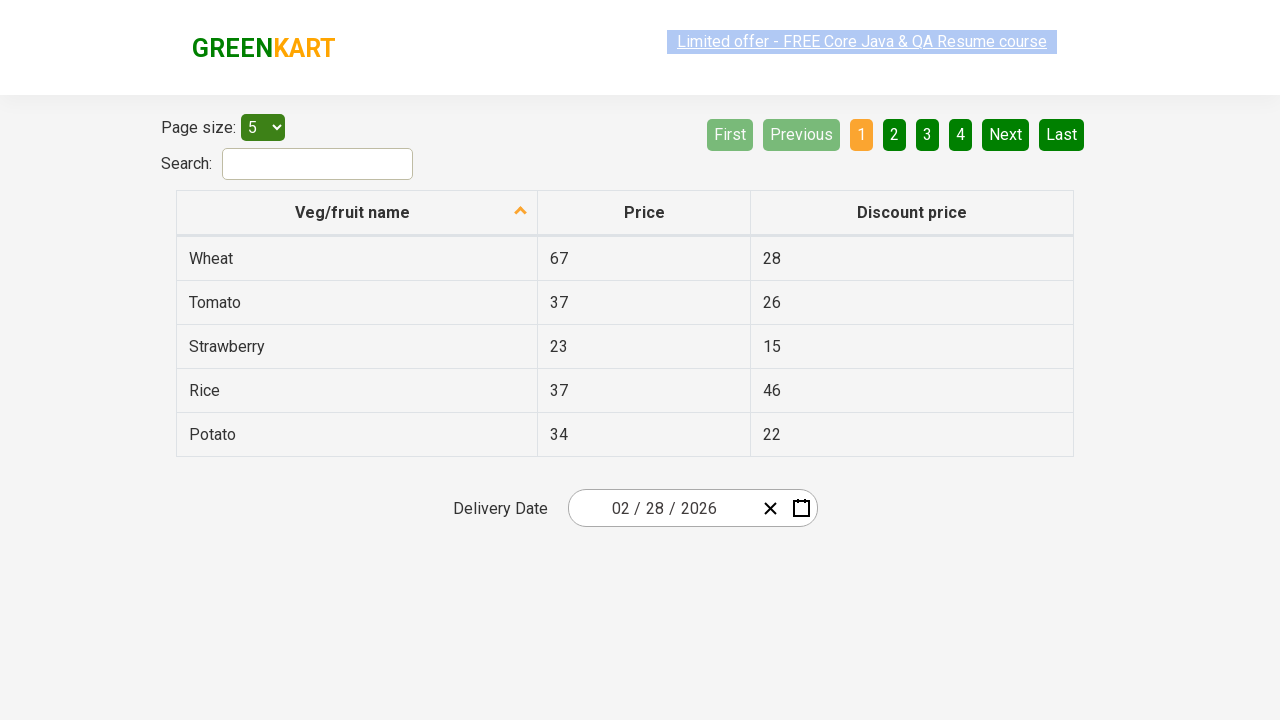